Tests handling multiple windows by clicking the same link three times to open multiple windows and switching between them

Starting URL: https://the-internet.herokuapp.com/windows

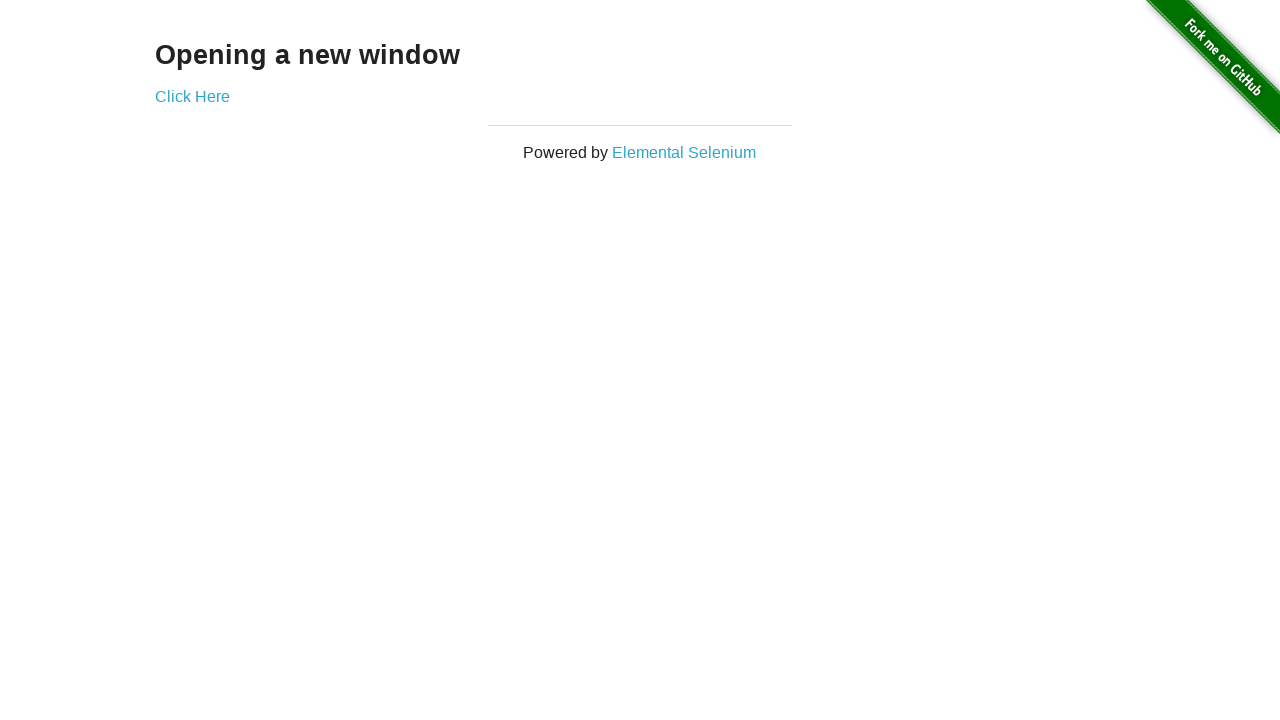

Stored parent page reference
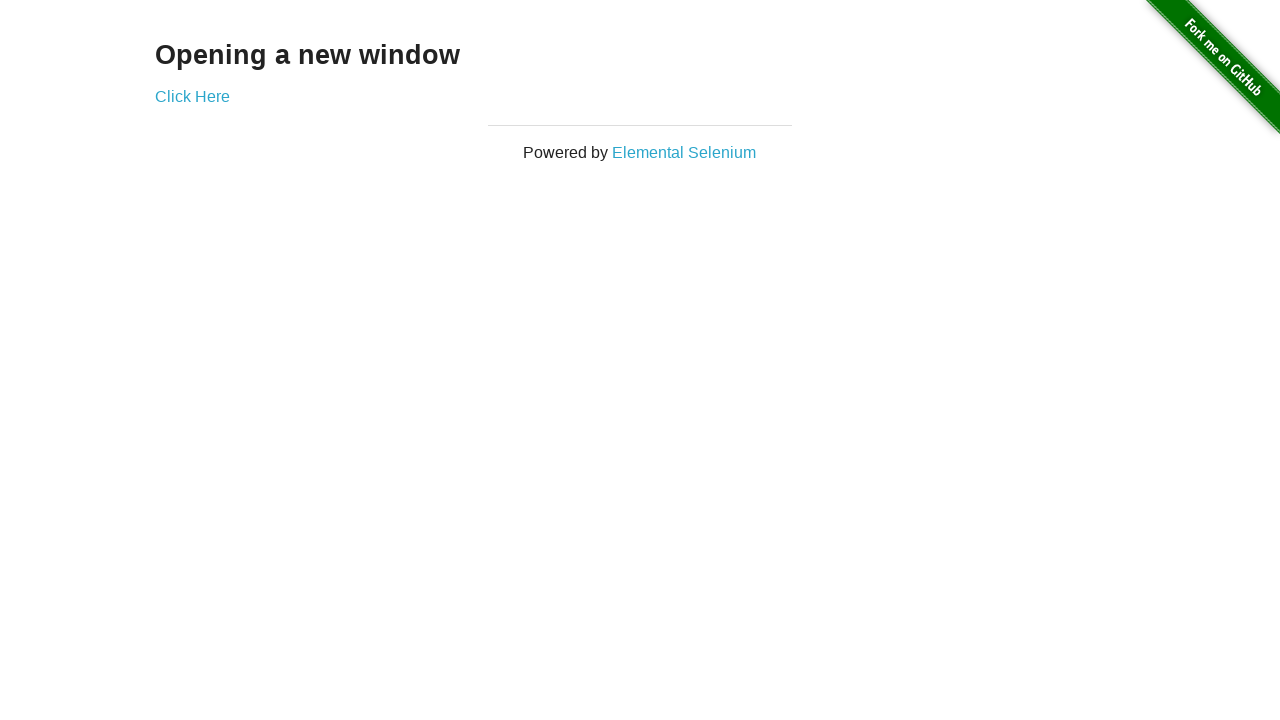

Clicked 'Click Here' link (iteration 1) to open new window at (192, 96) on text=Click Here
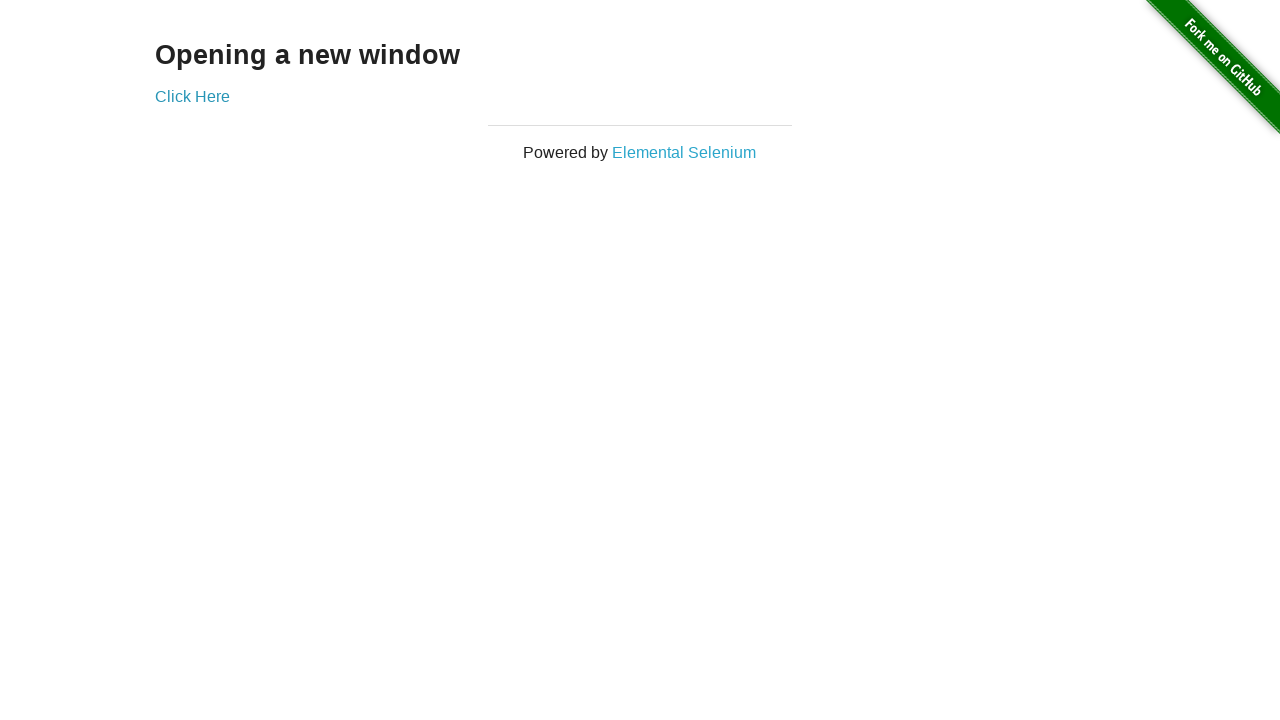

New window 1 loaded
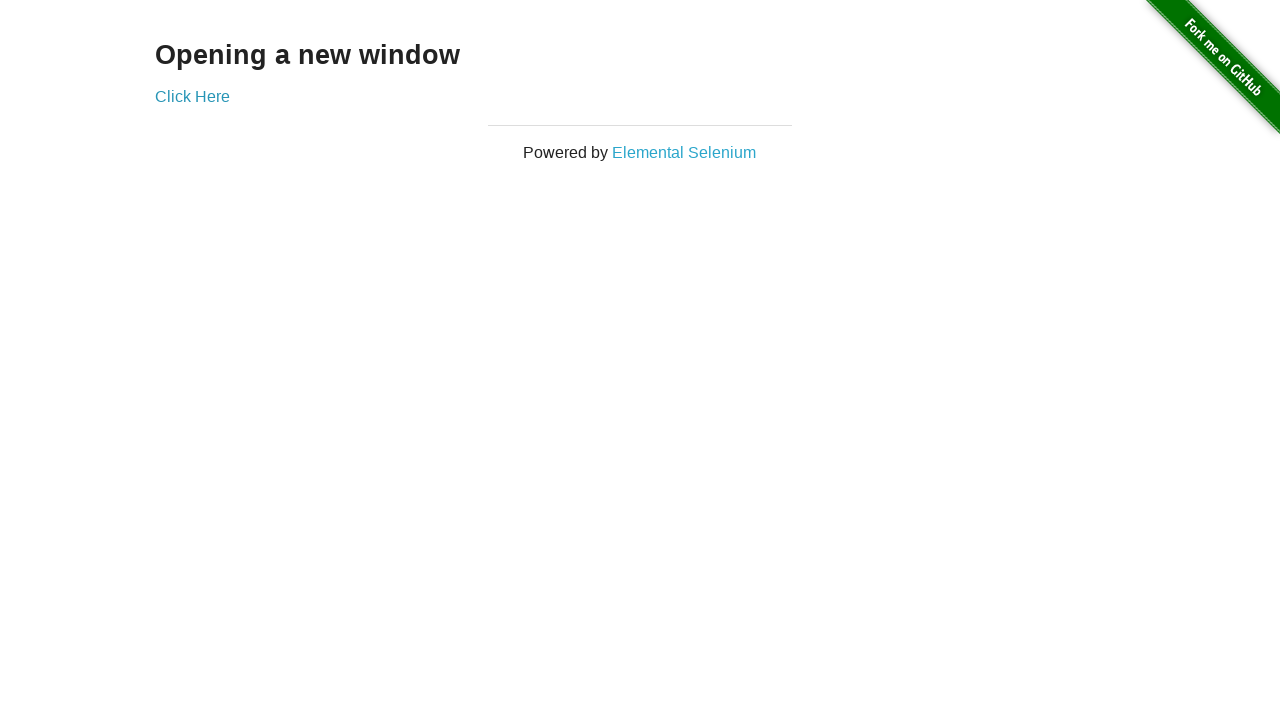

Clicked 'Click Here' link (iteration 2) to open new window at (192, 96) on text=Click Here
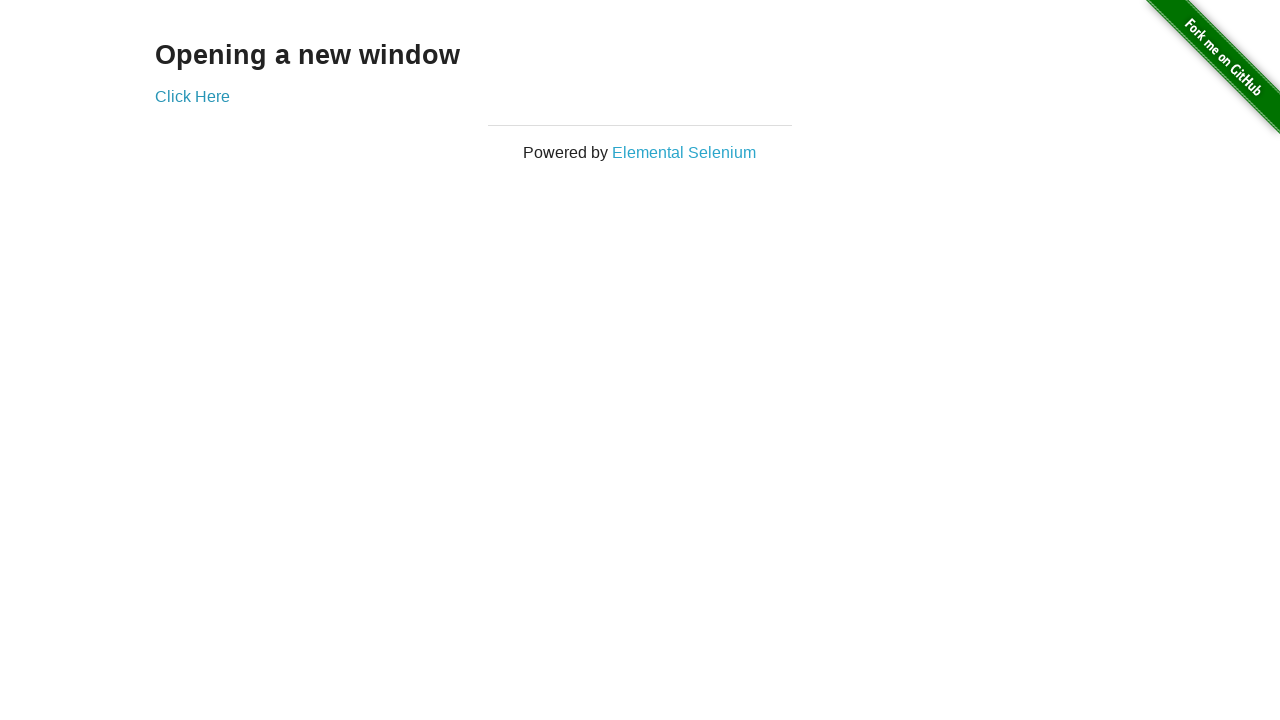

New window 2 loaded
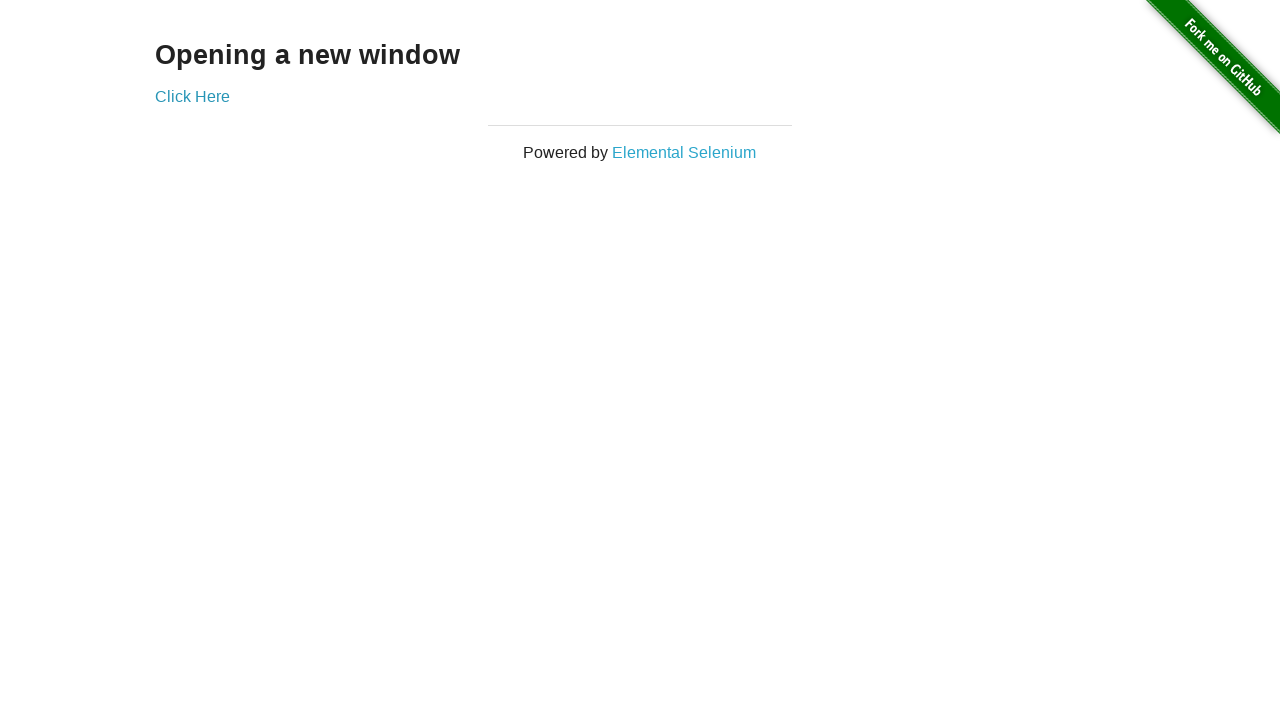

Clicked 'Click Here' link (iteration 3) to open new window at (192, 96) on text=Click Here
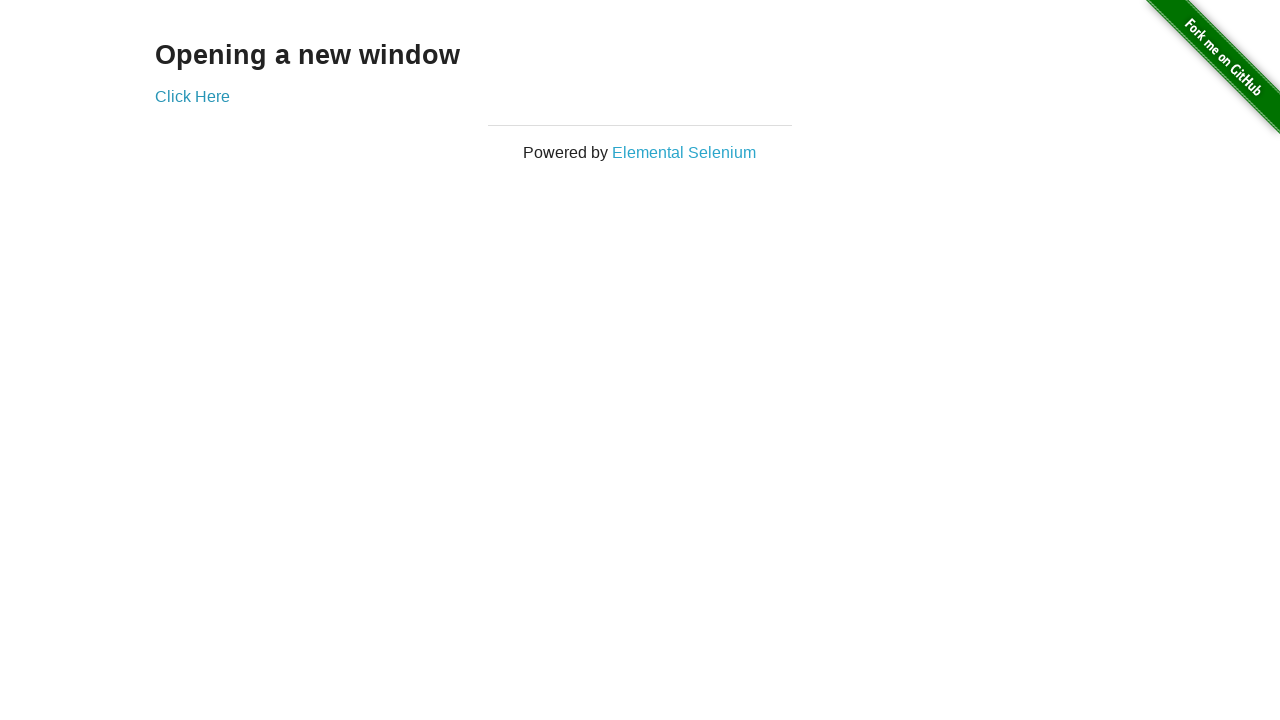

New window 3 loaded
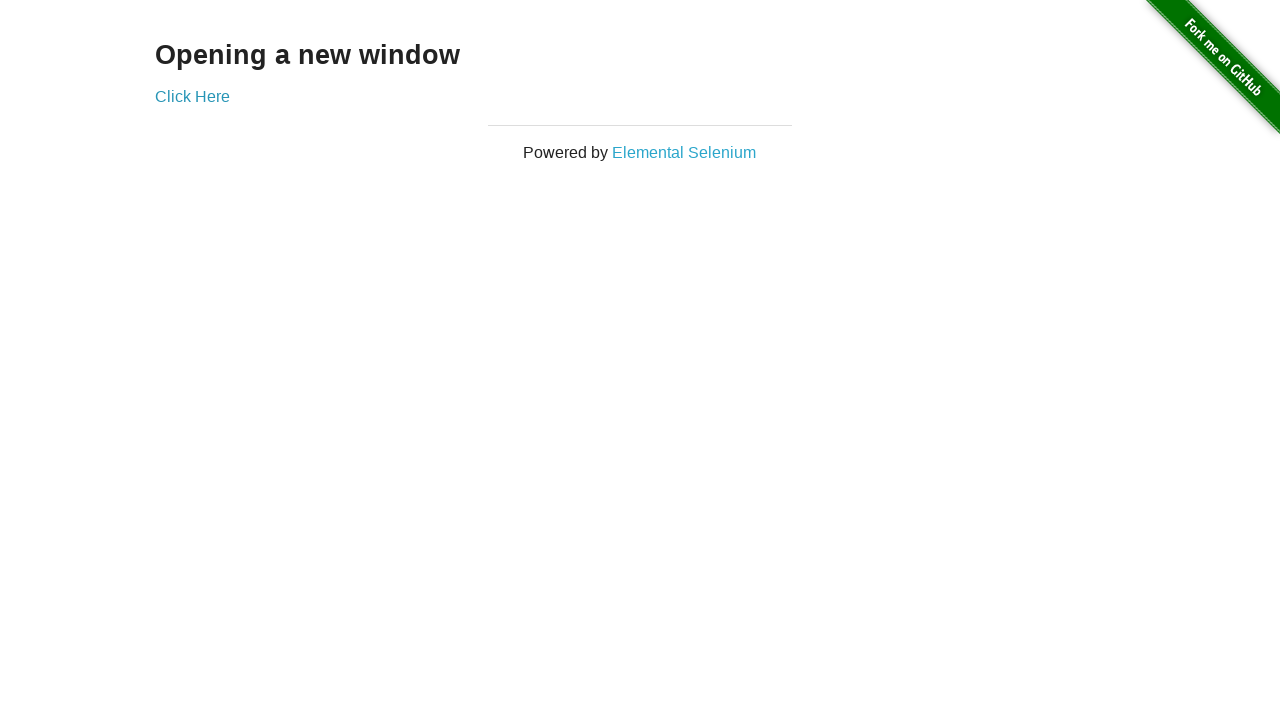

Found page with title 'New Window'
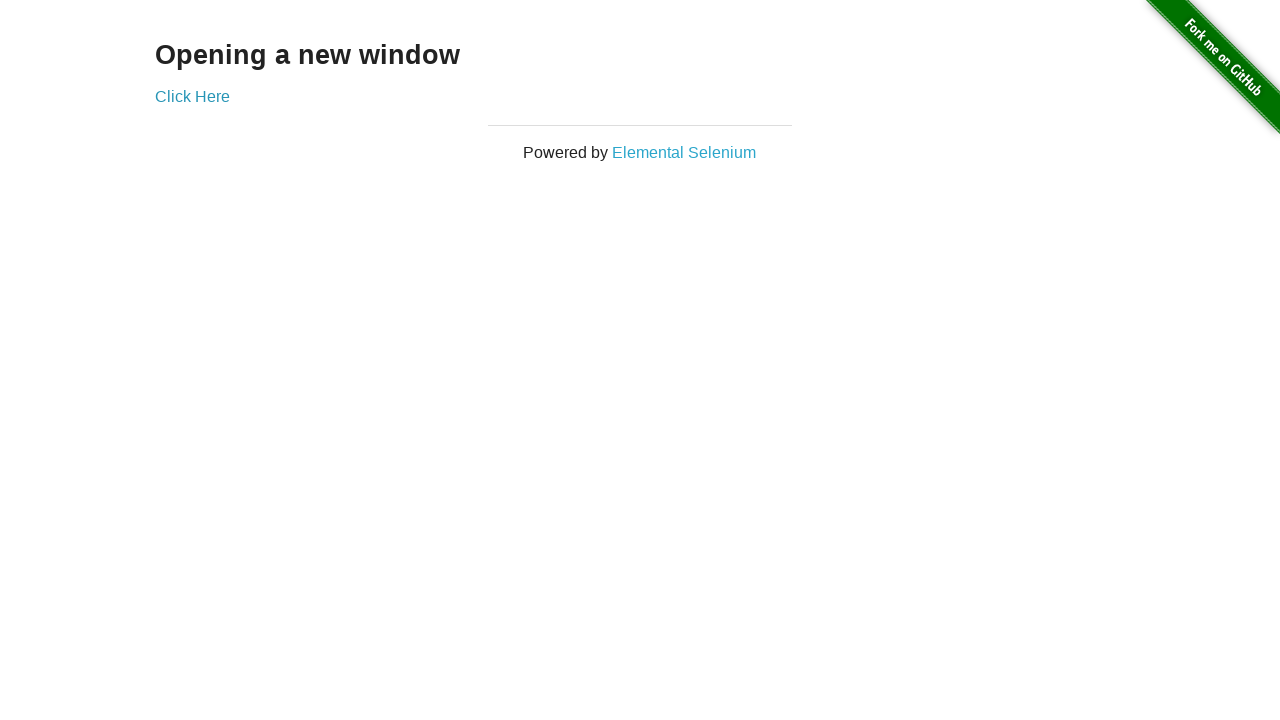

Switched back to parent window
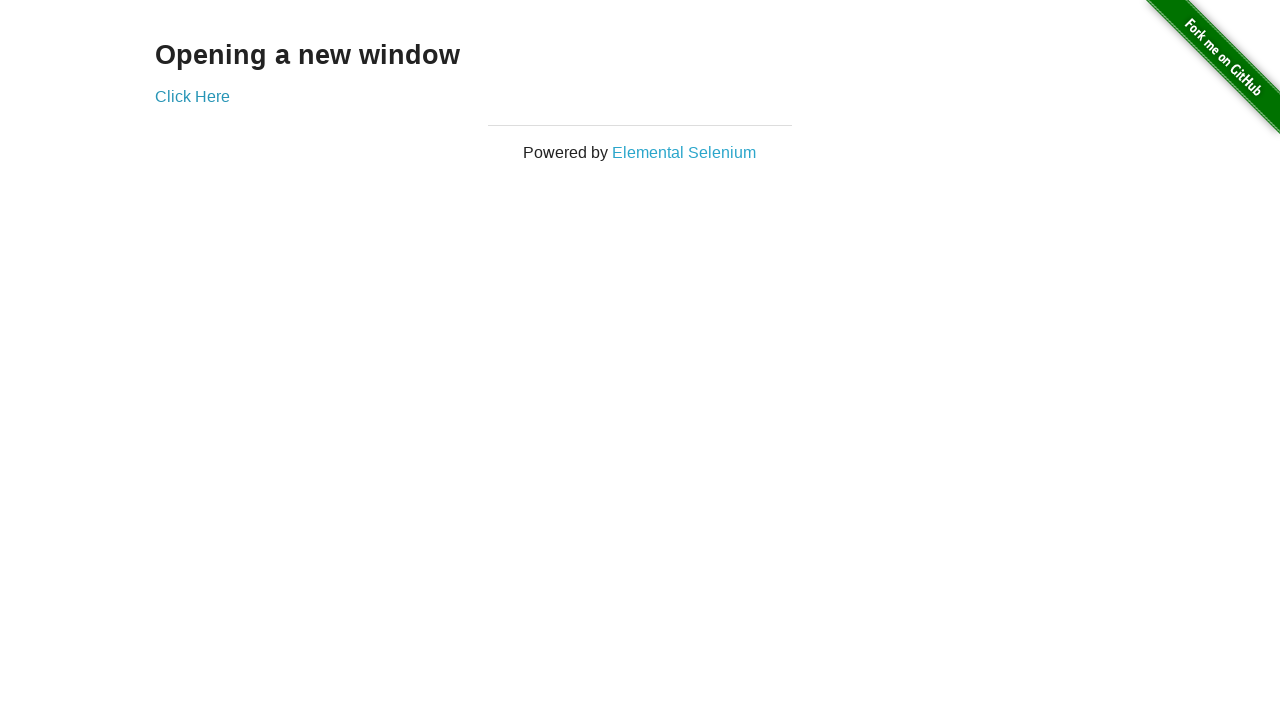

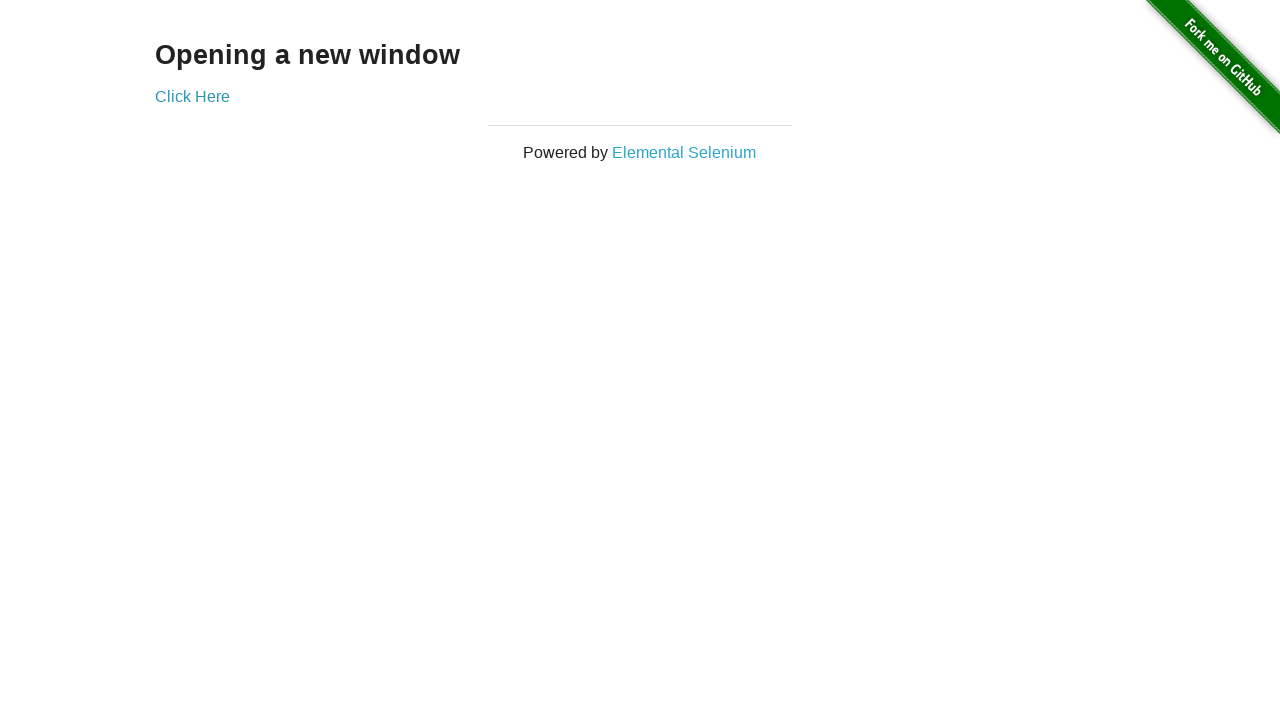